Tests input field functionality by entering a number, clearing the field, and entering a different number

Starting URL: http://the-internet.herokuapp.com/inputs

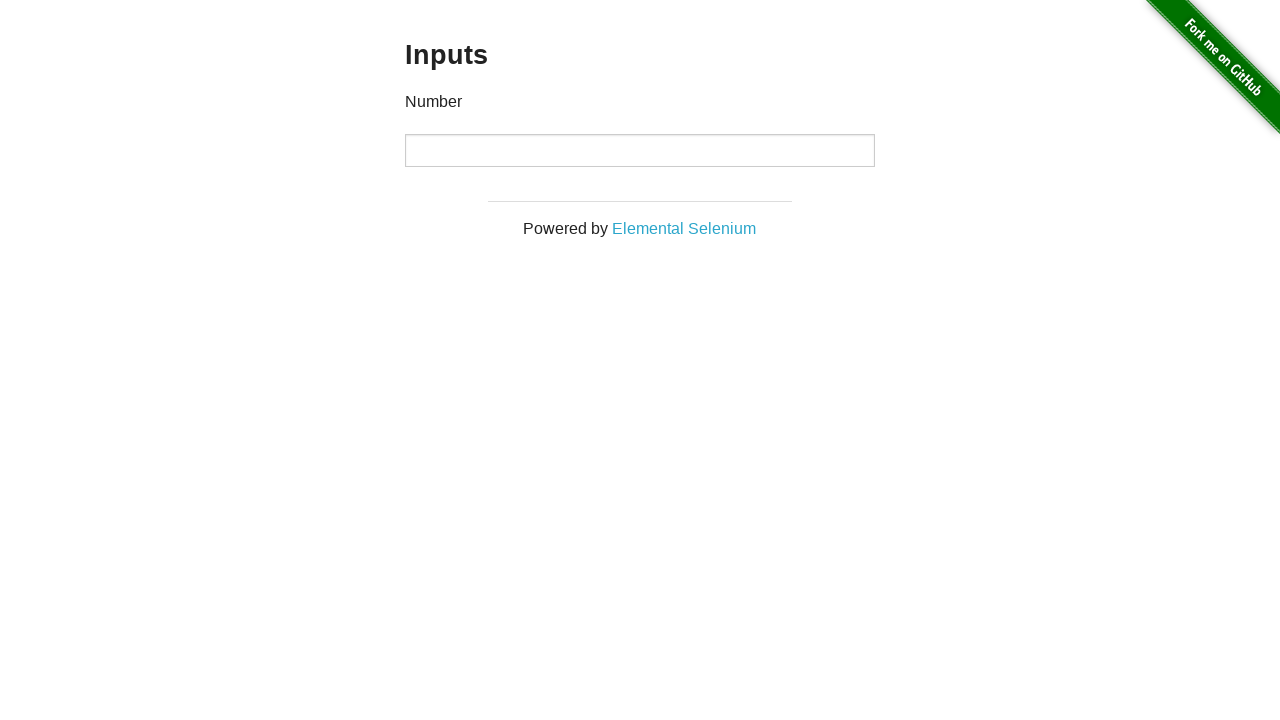

Entered value 1000 into the number input field on input[type="number"]
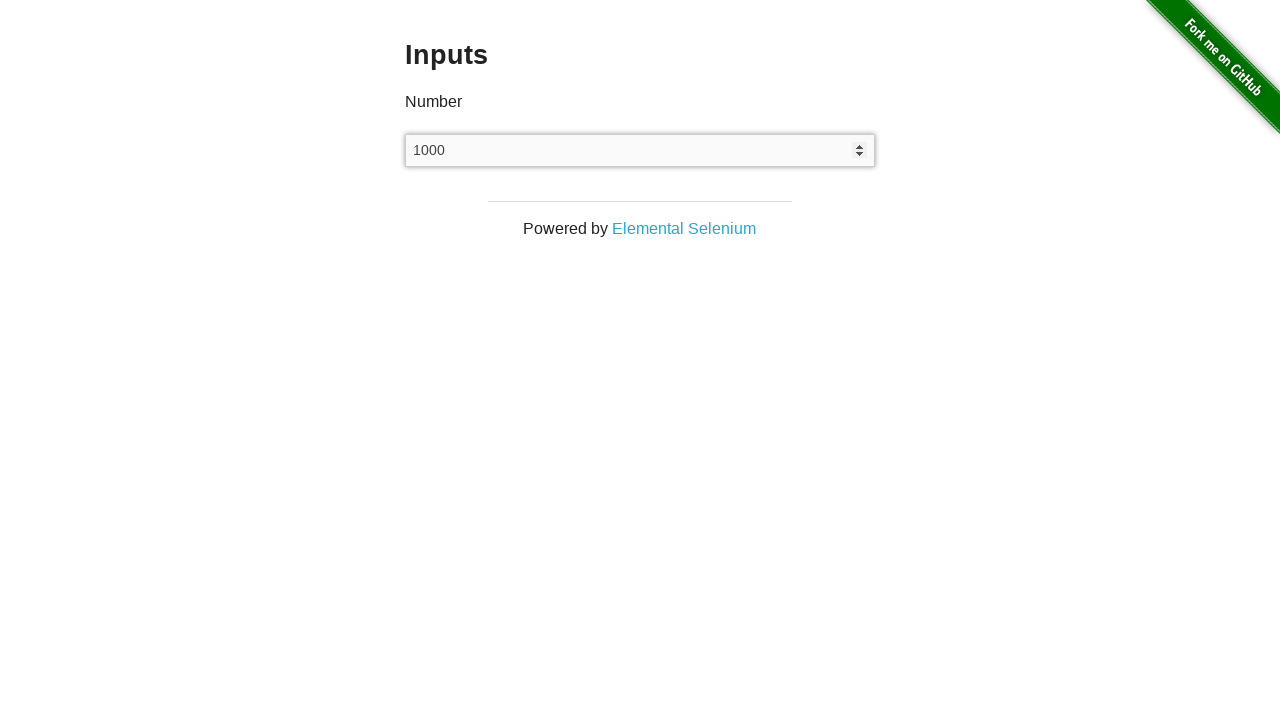

Cleared the number input field on input[type="number"]
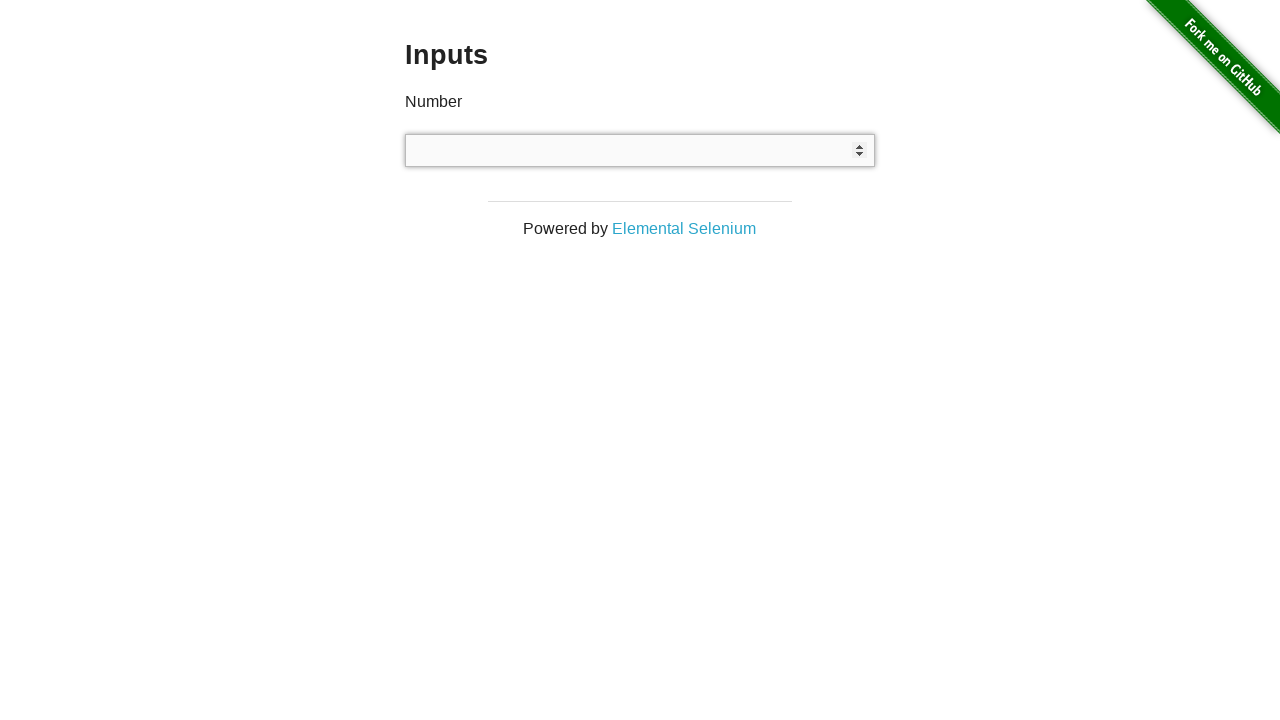

Entered value 999 into the number input field on input[type="number"]
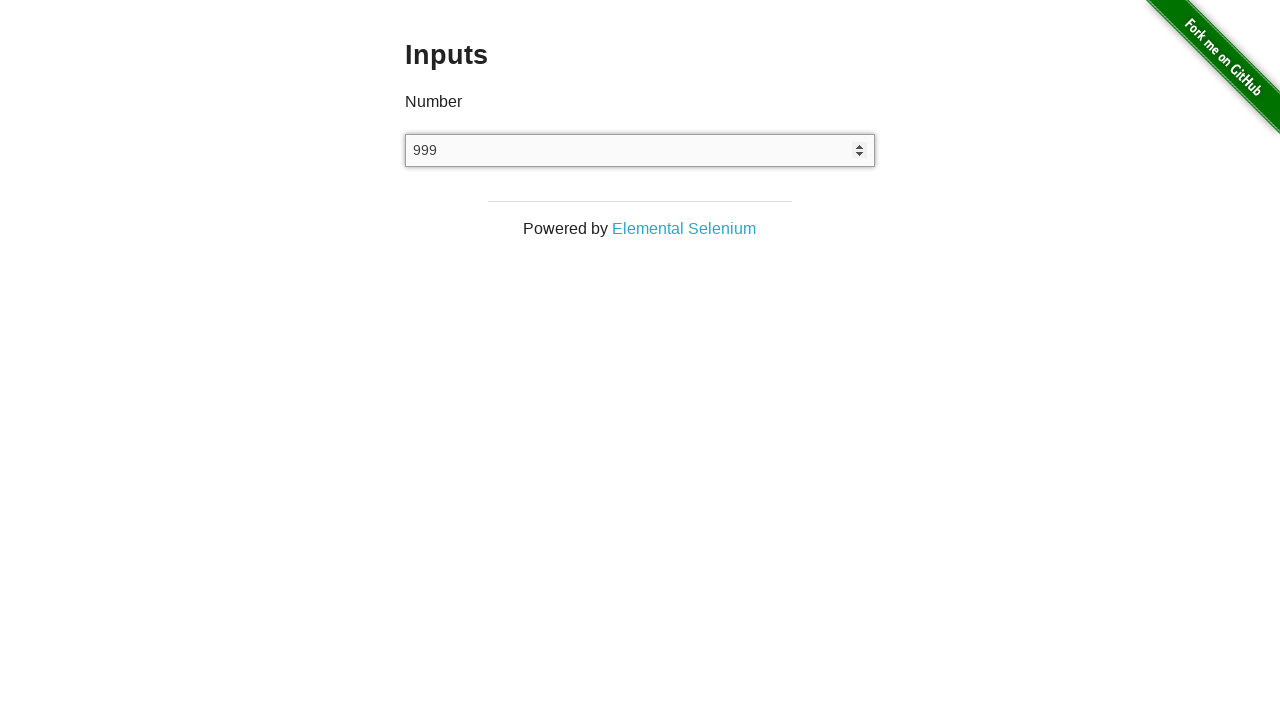

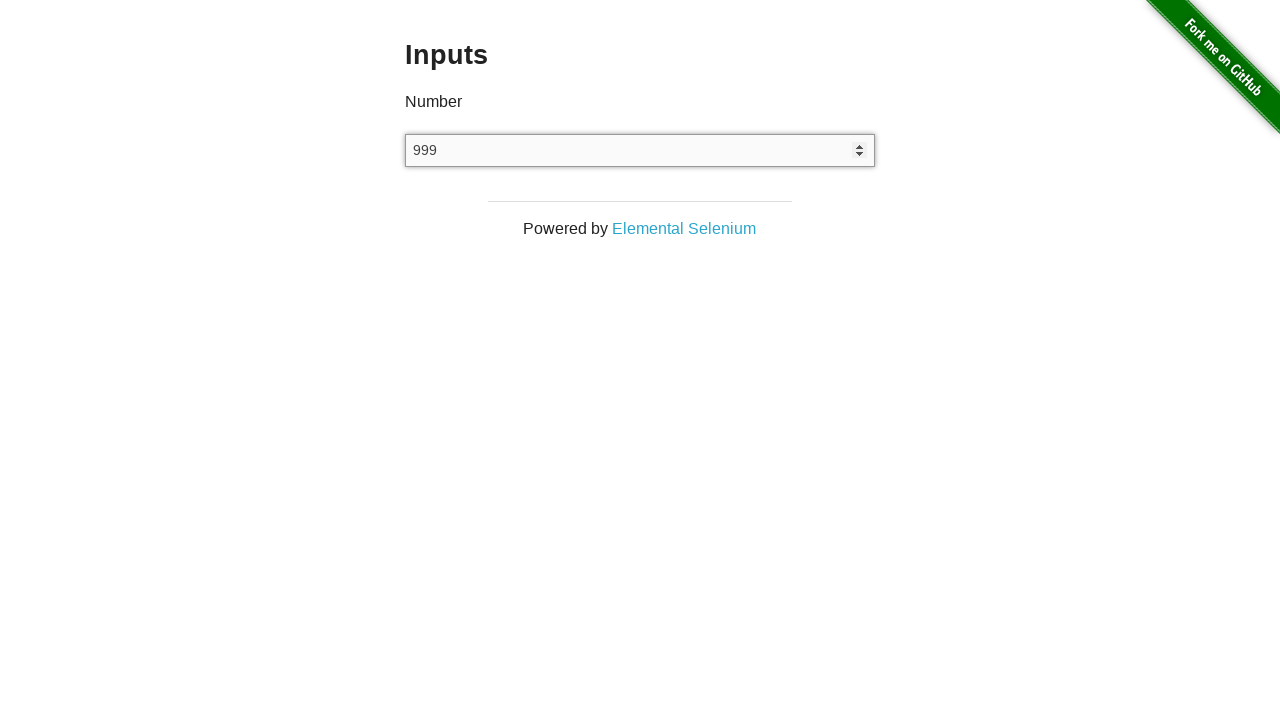